Tests a slow calculator web application by performing a simple addition (2+3) and verifying the result equals 5 after waiting for the calculation to complete.

Starting URL: https://bonigarcia.dev/selenium-webdriver-java/slow-calculator.html

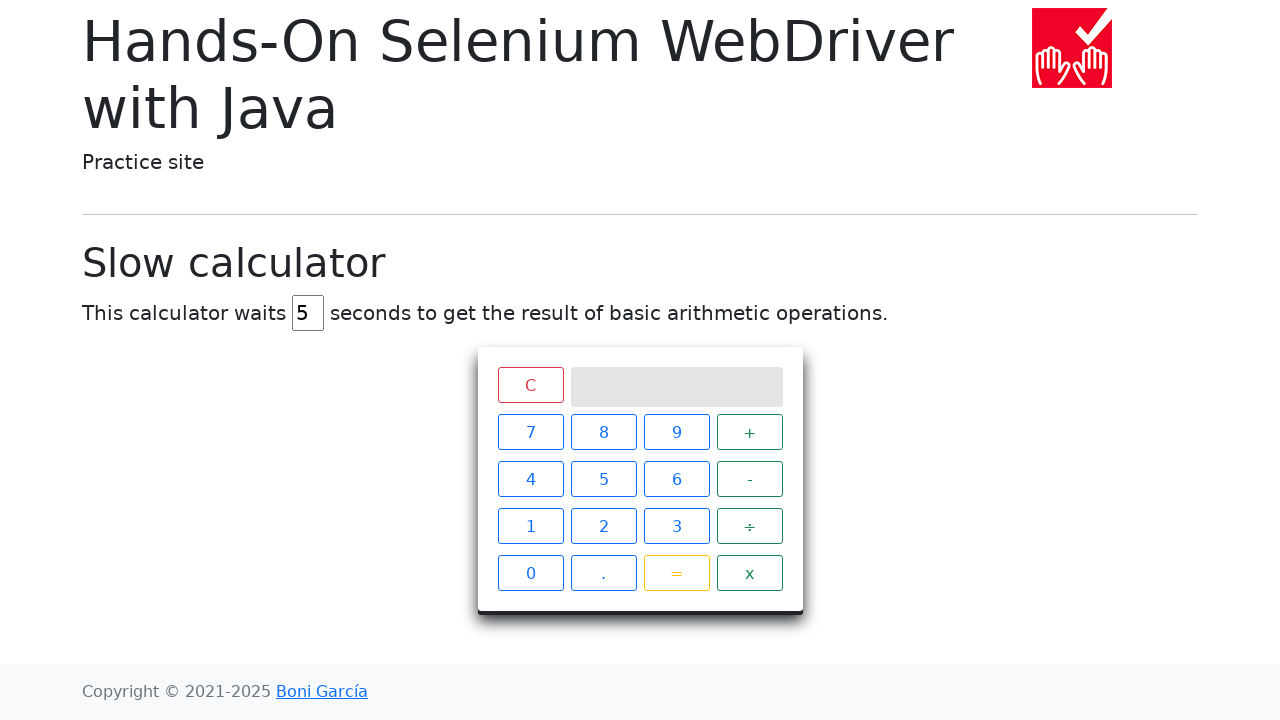

Navigated to slow calculator web application
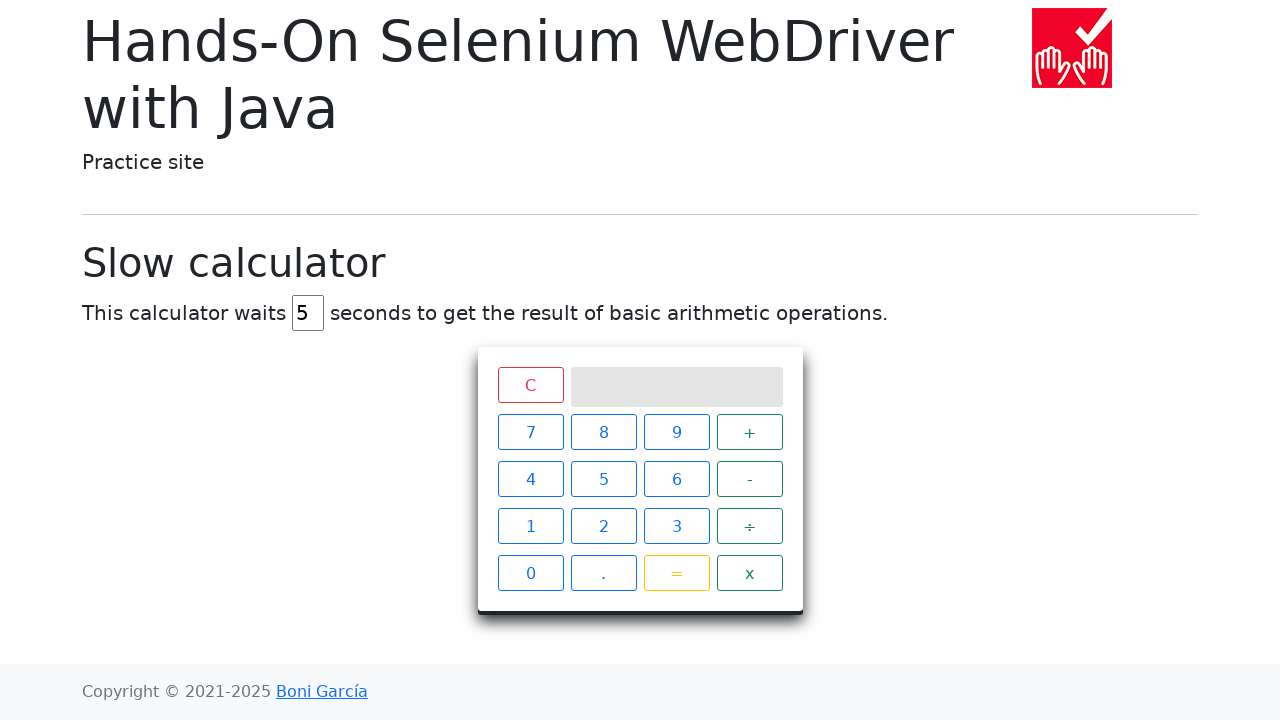

Clicked number 2 at (604, 526) on xpath=//span[text()='2']
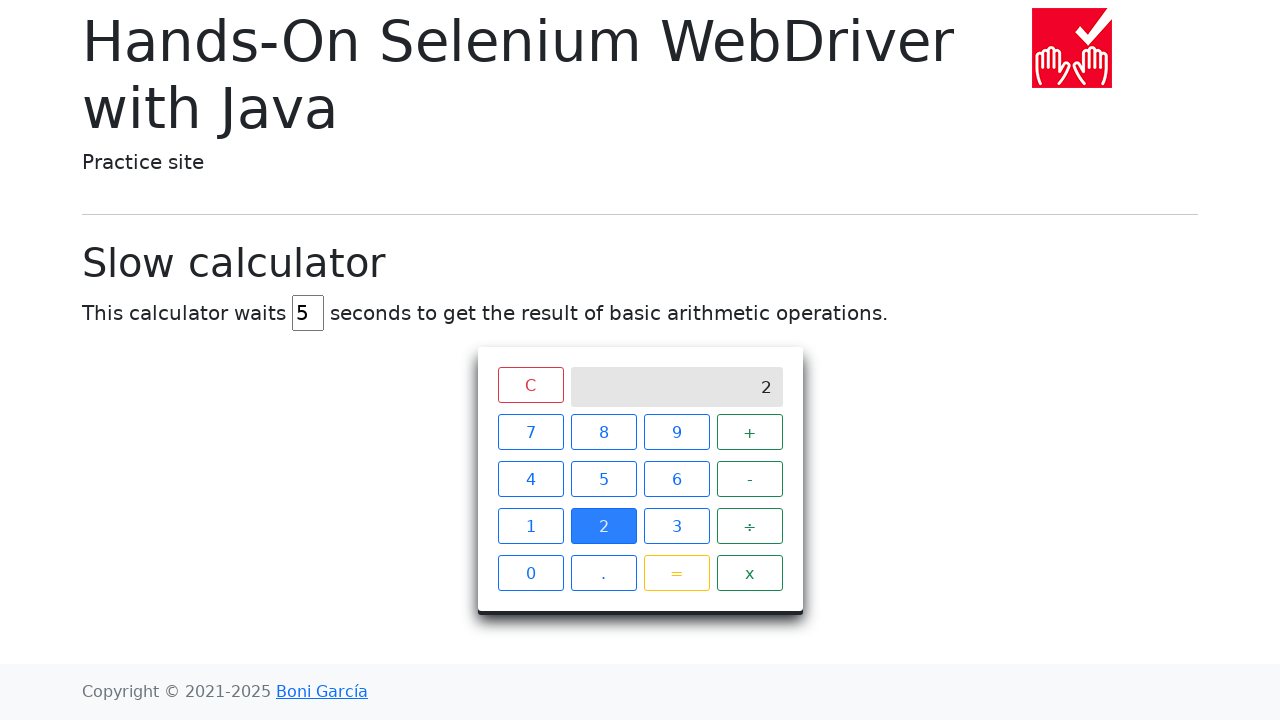

Clicked plus operator at (750, 432) on xpath=//span[text()='+']
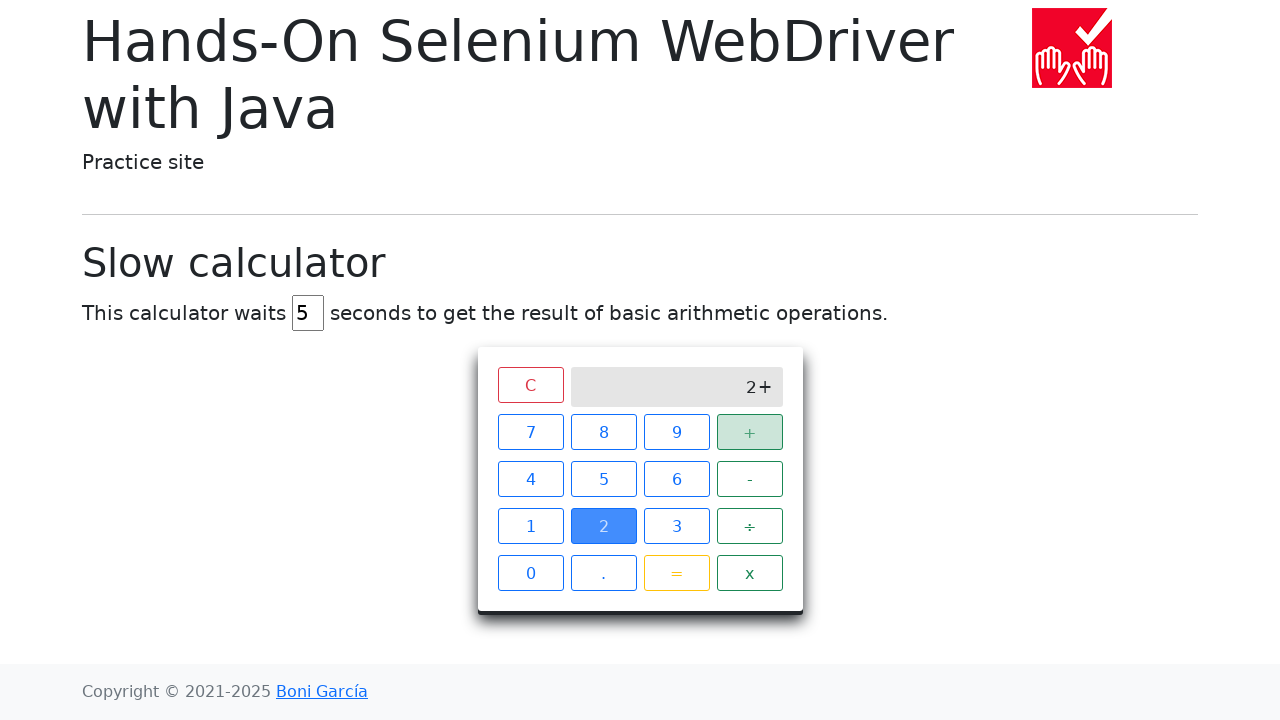

Clicked number 3 at (676, 526) on xpath=//span[text()='3']
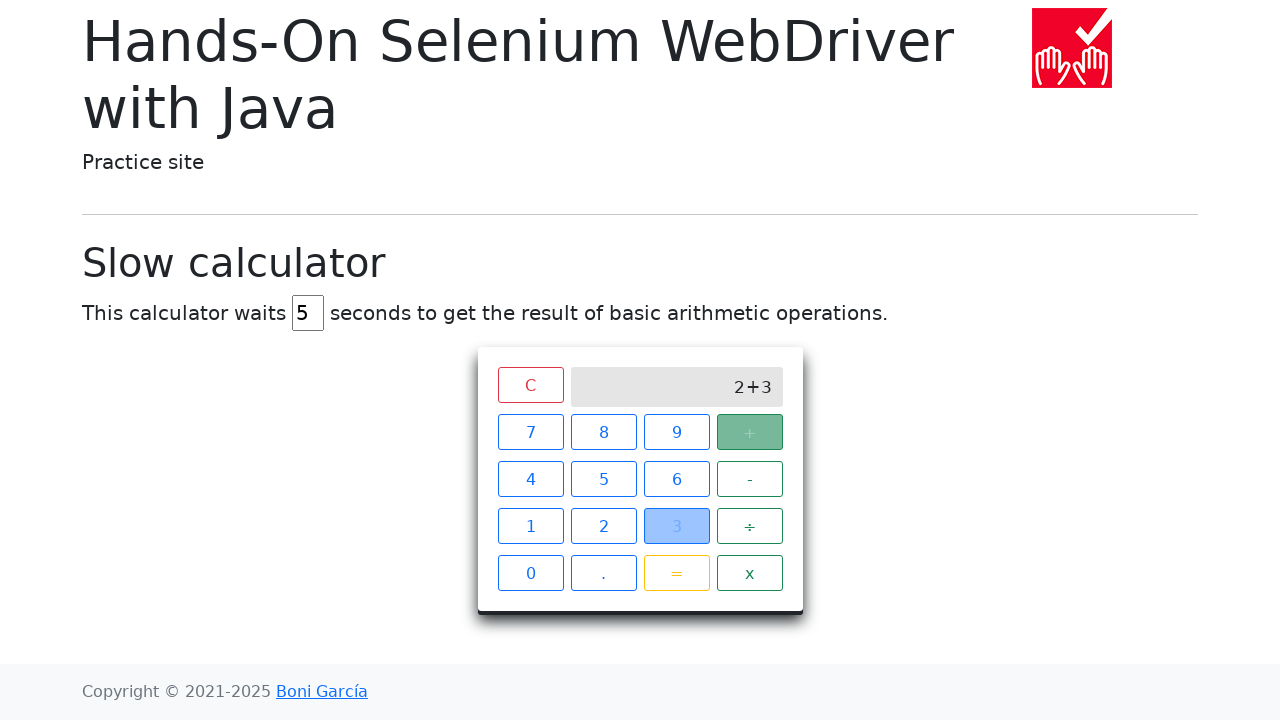

Clicked equals button to perform calculation at (676, 573) on xpath=//span[text()='=']
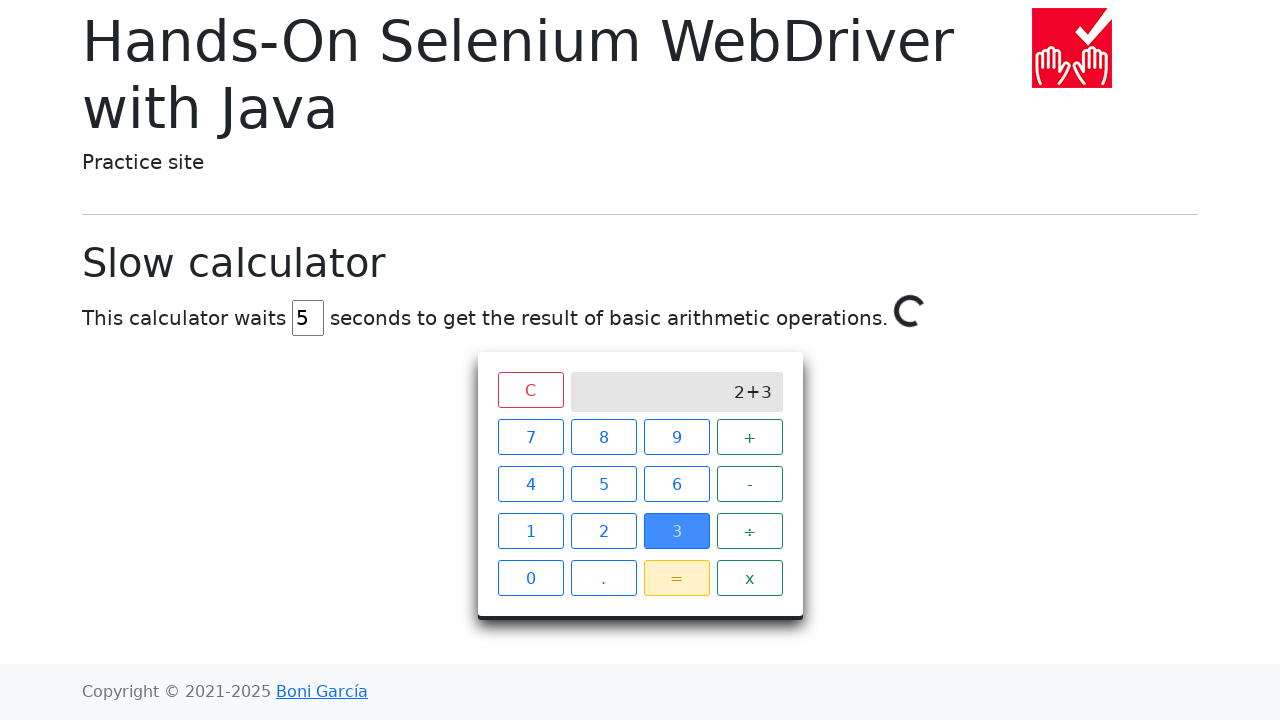

Waited for calculation spinner to disappear
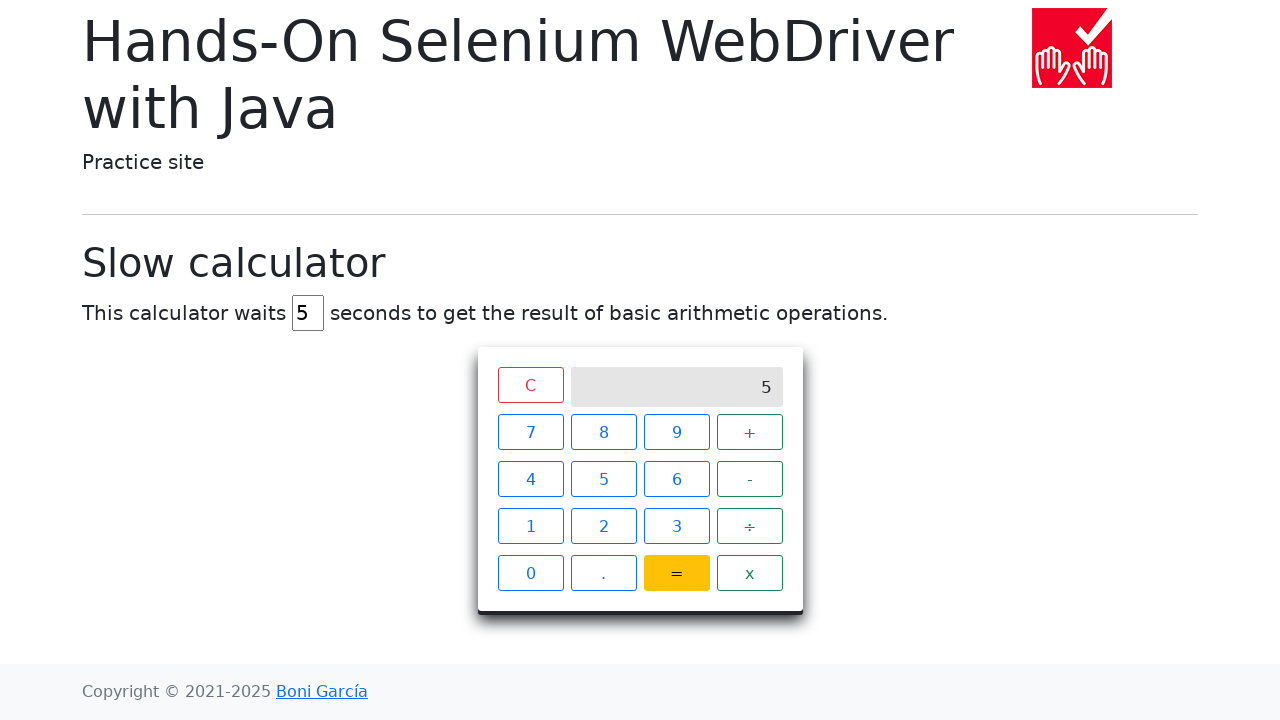

Retrieved result from calculator screen
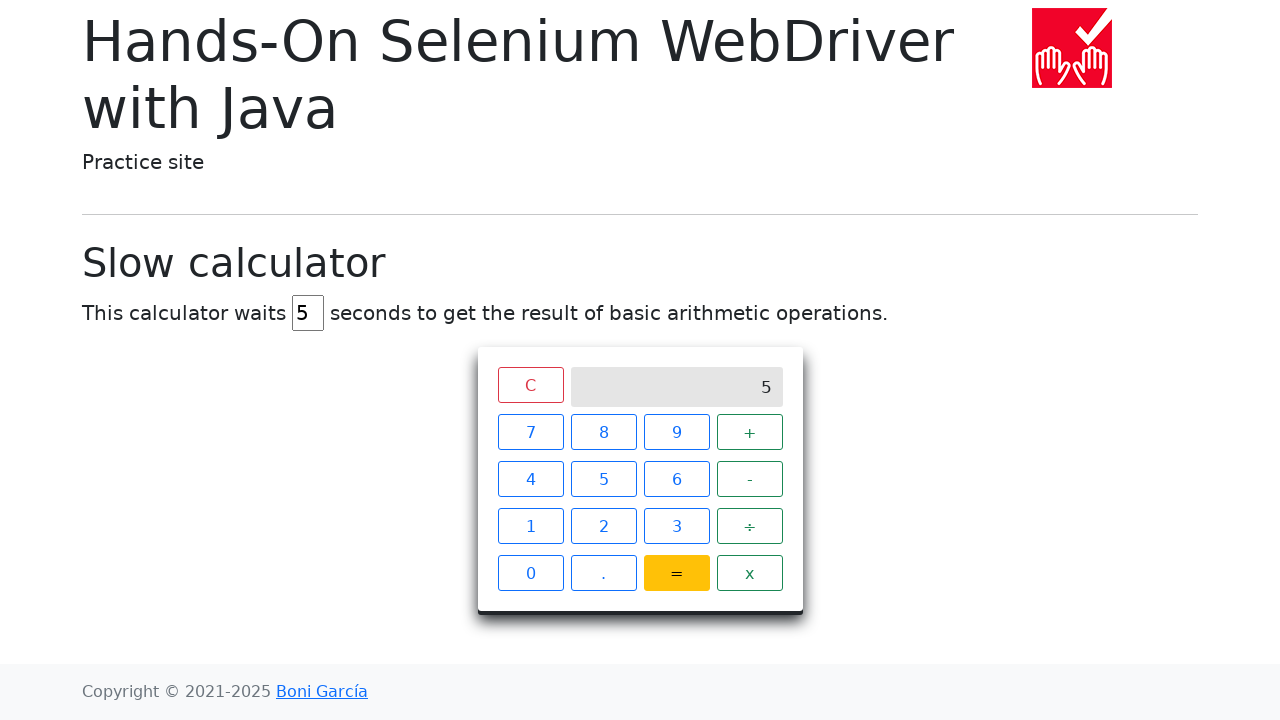

Verified calculation result equals 5
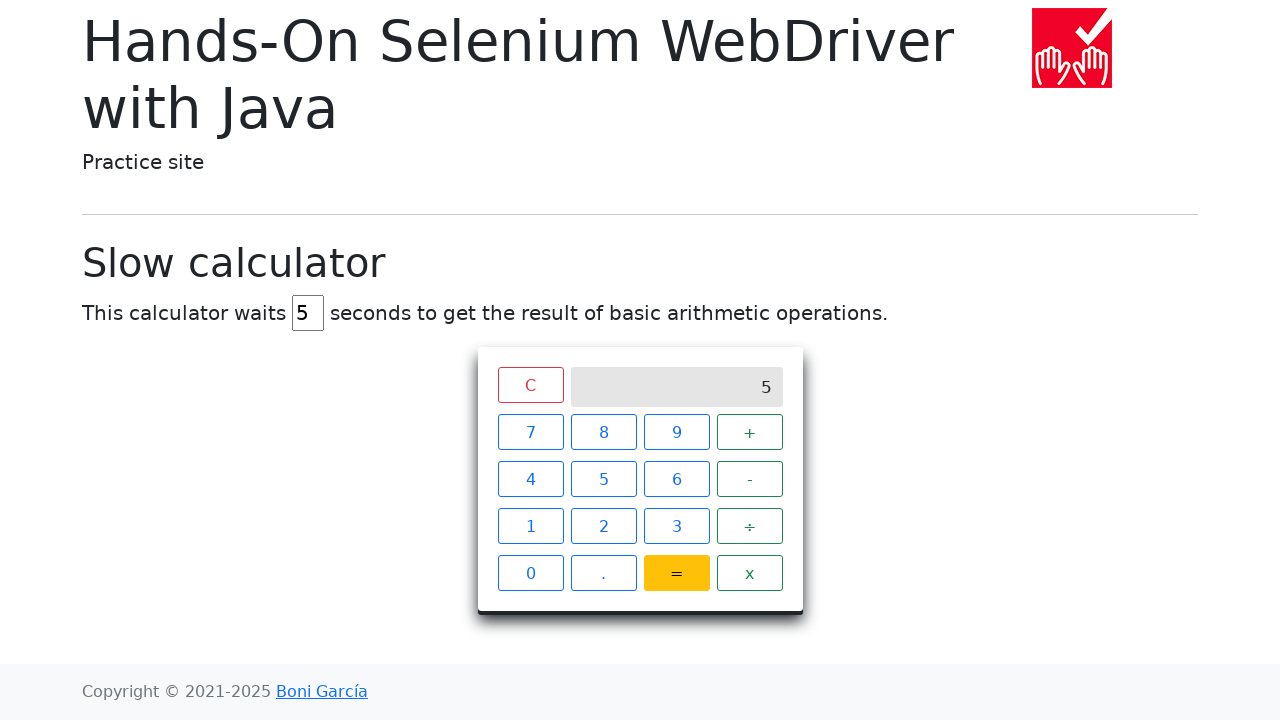

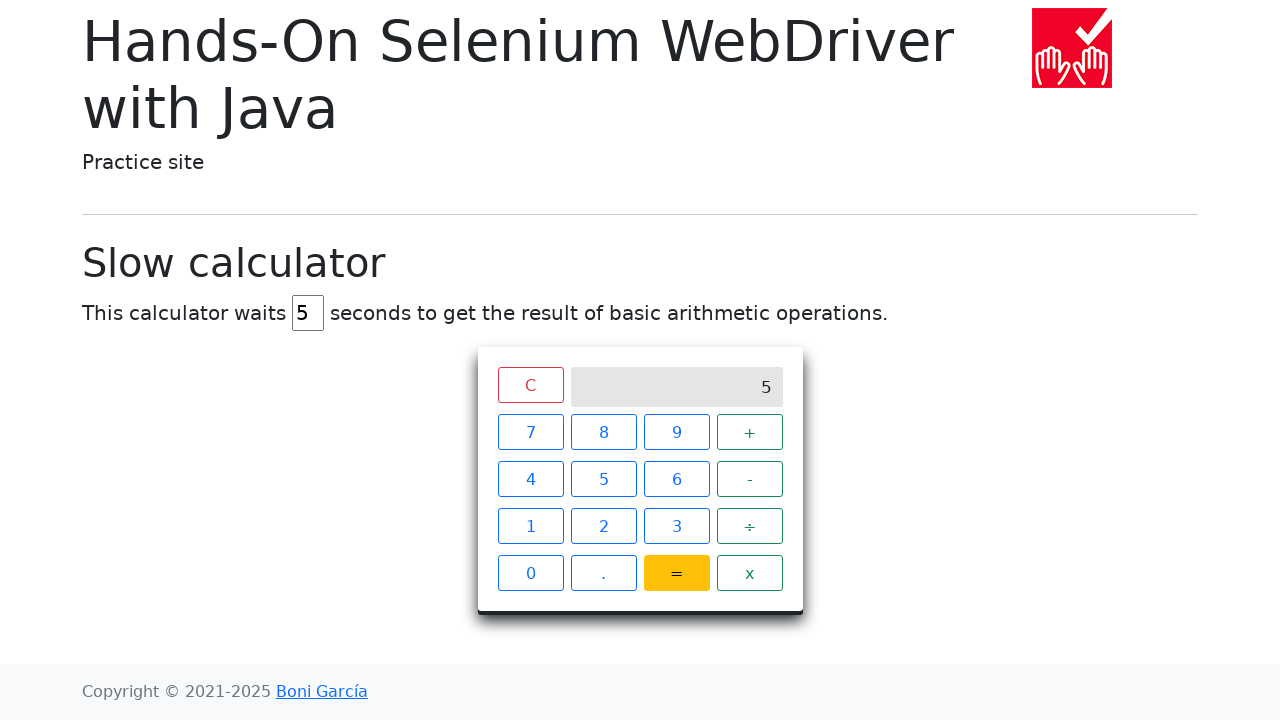